Tests opening multiple links in new tabs by finding all links in a specific section, opening each in a new tab using keyboard shortcuts, and switching between all opened tabs

Starting URL: http://qaclickacademy.com/practice.php

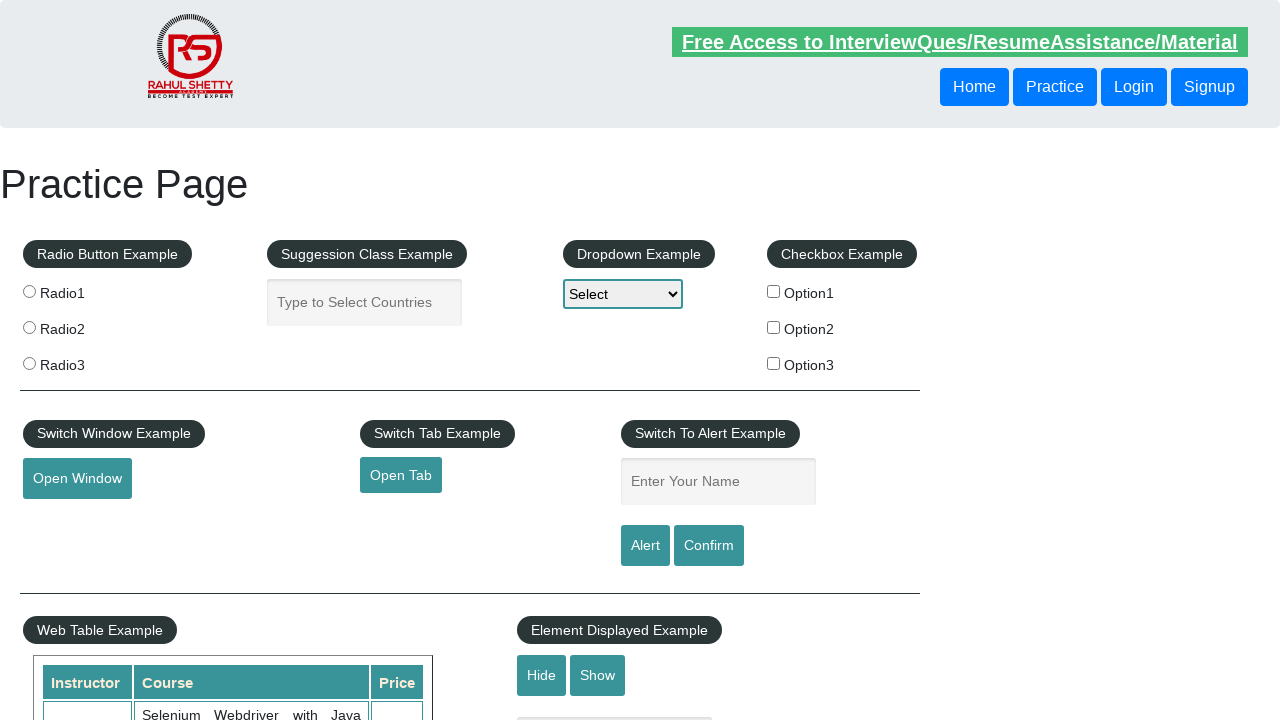

Located the container with links in the first td's ul element
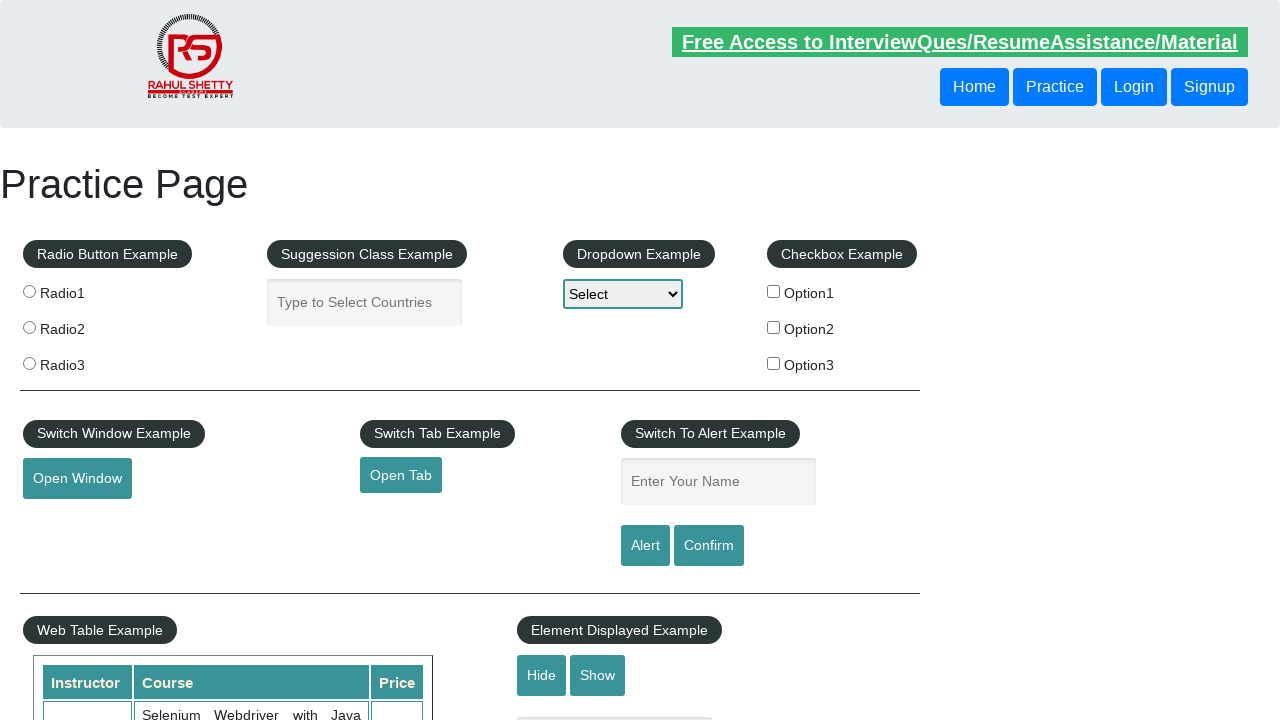

Located all links within the container
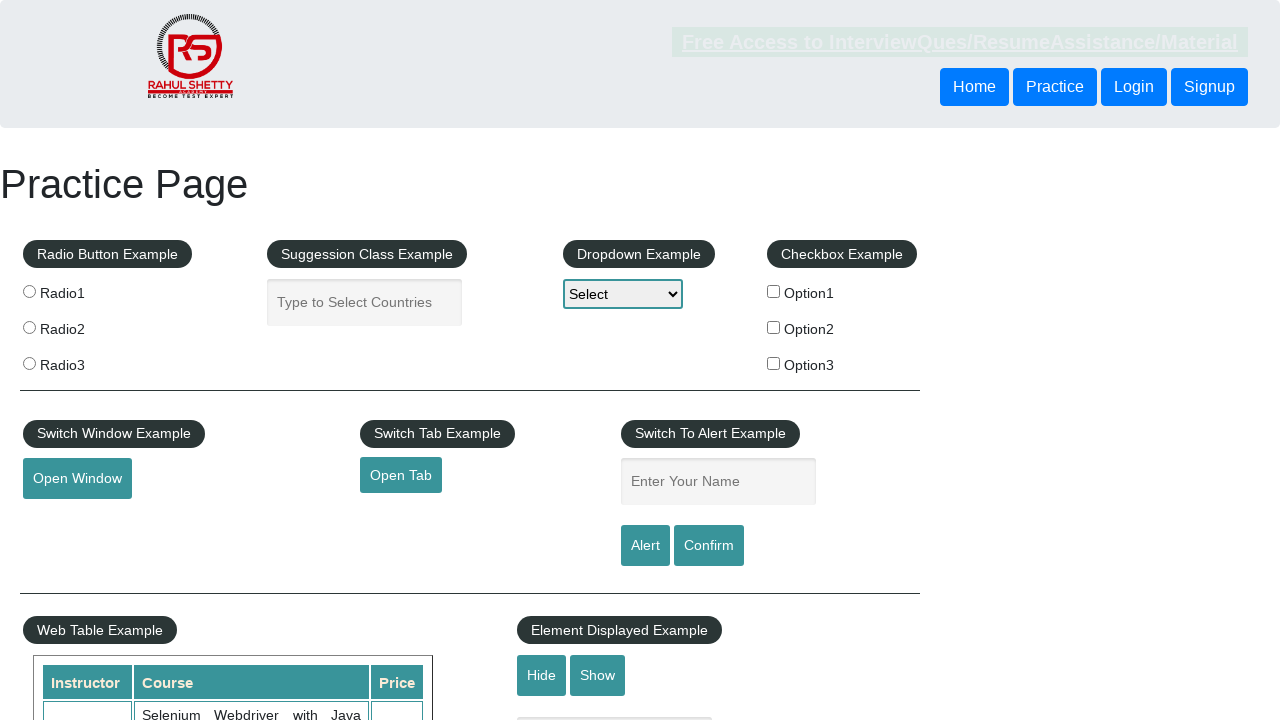

Found 5 links in the container
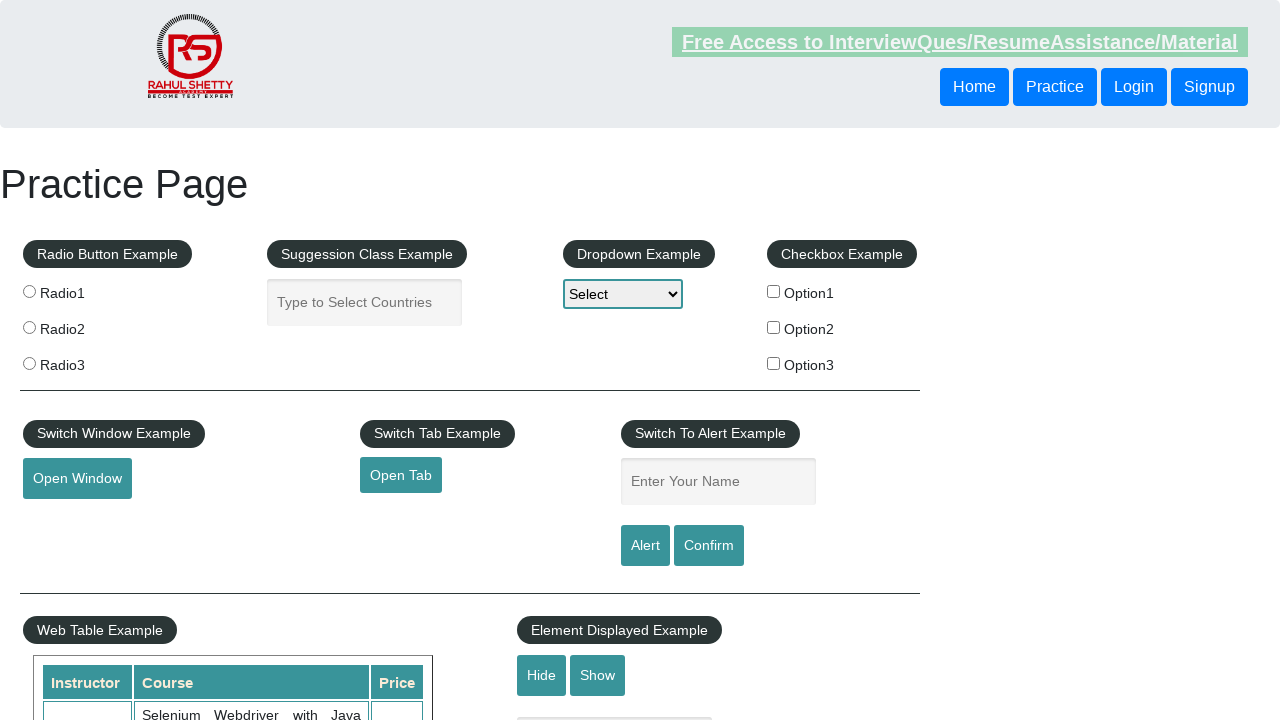

Opened link 1 in a new tab using Ctrl+Click at (157, 482) on xpath=//td[1]//ul[1] >> a >> nth=0
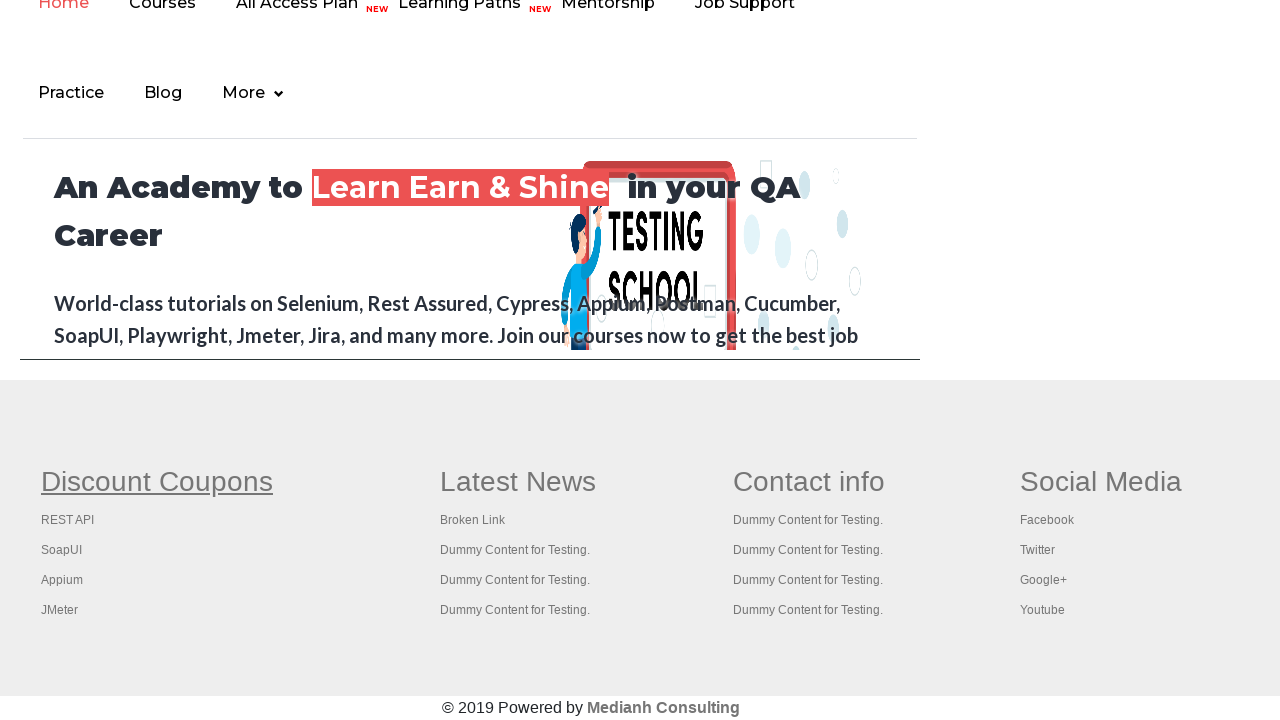

Waited 2 seconds for new tab to load after opening link 1
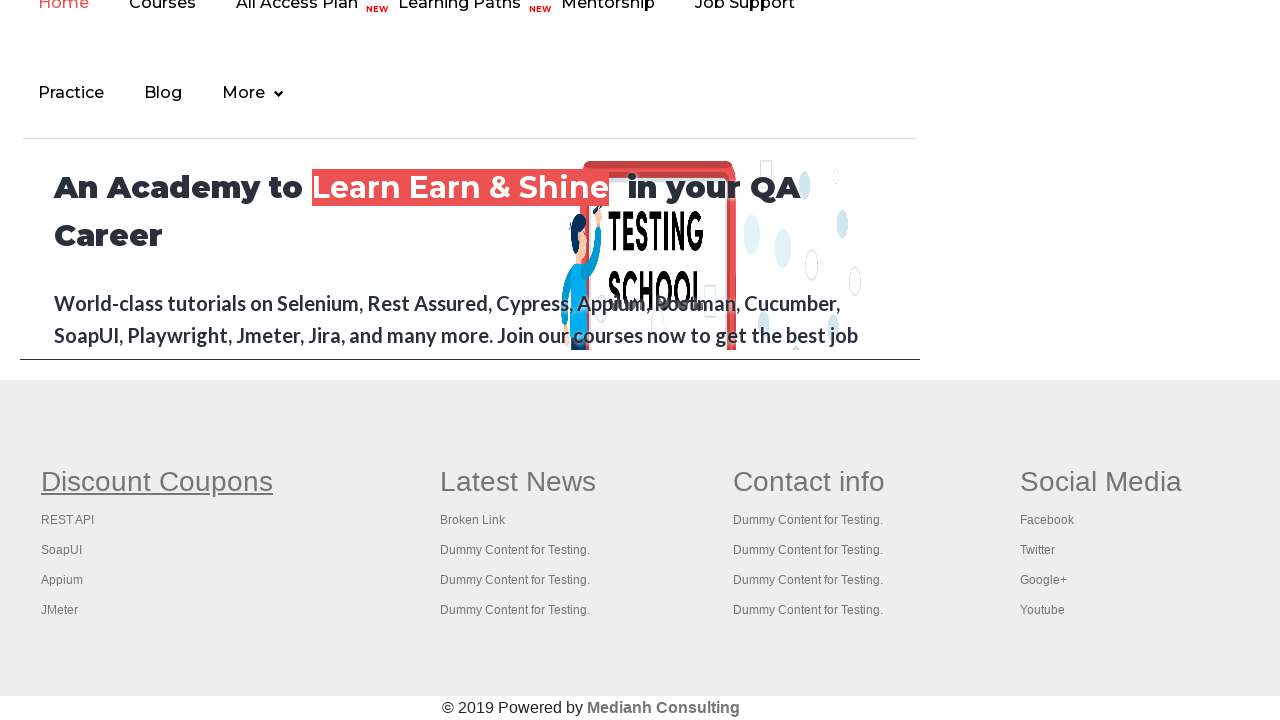

Opened link 2 in a new tab using Ctrl+Click at (68, 520) on xpath=//td[1]//ul[1] >> a >> nth=1
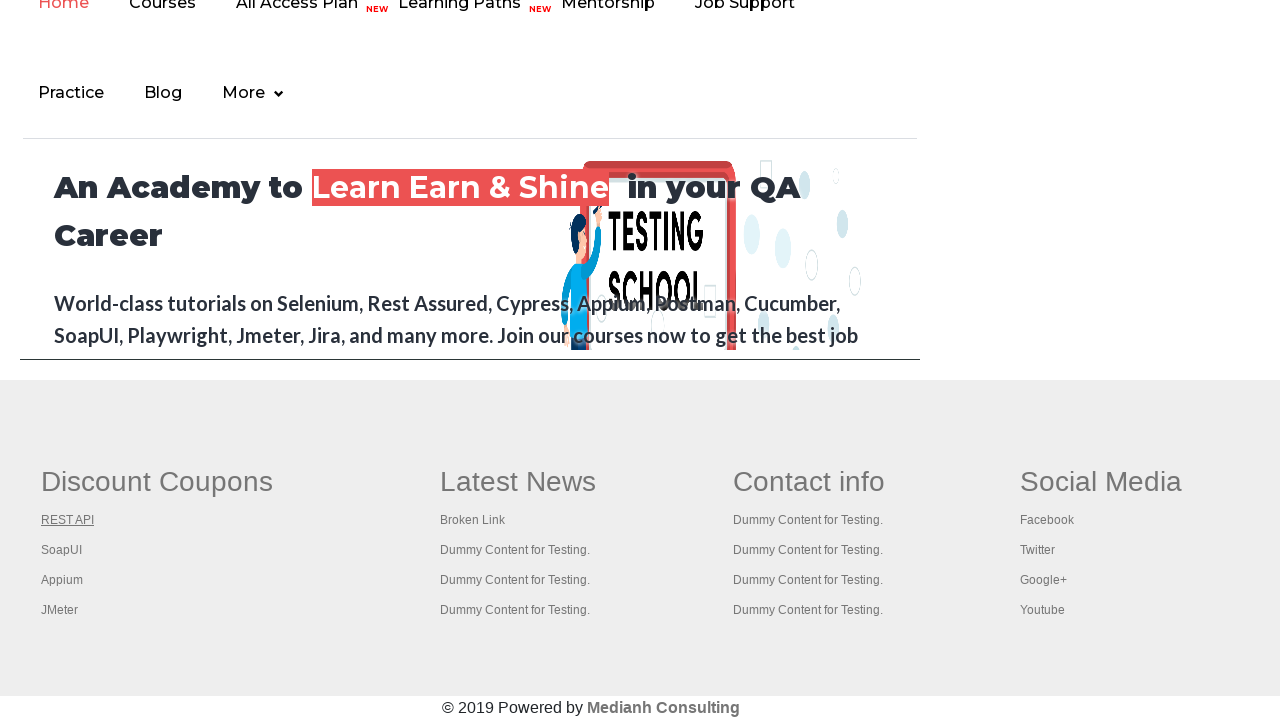

Waited 2 seconds for new tab to load after opening link 2
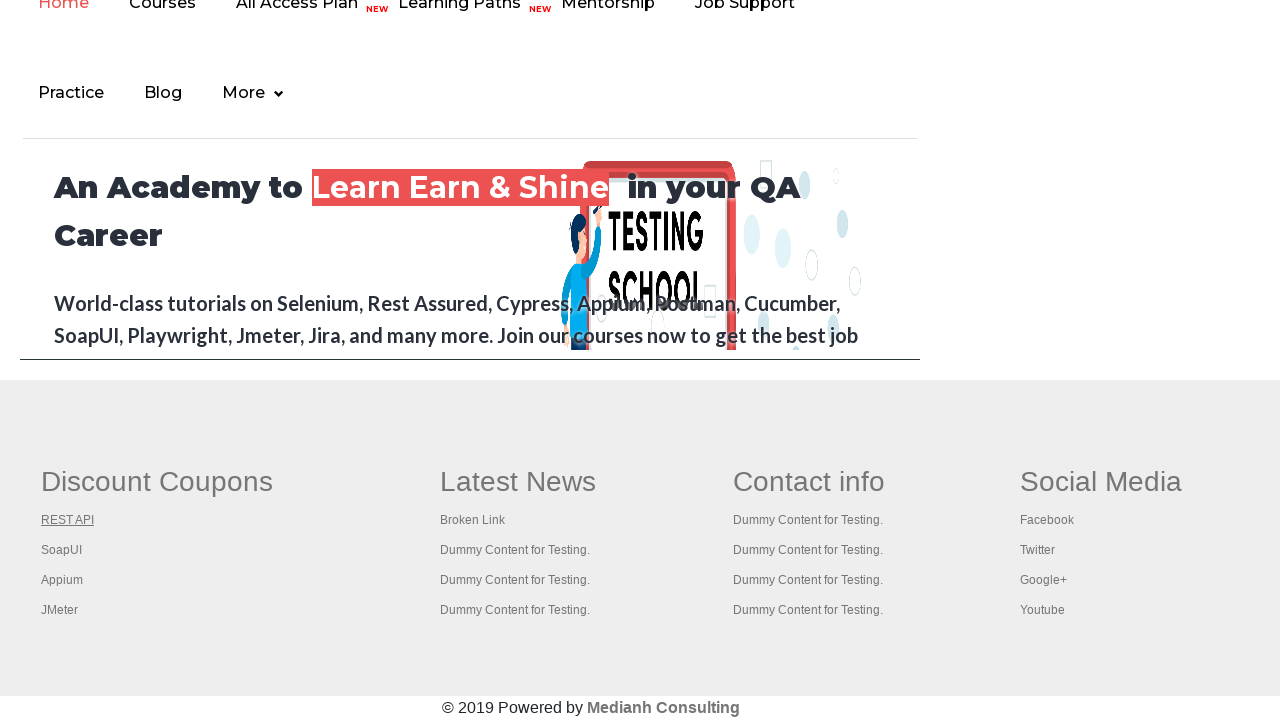

Opened link 3 in a new tab using Ctrl+Click at (62, 550) on xpath=//td[1]//ul[1] >> a >> nth=2
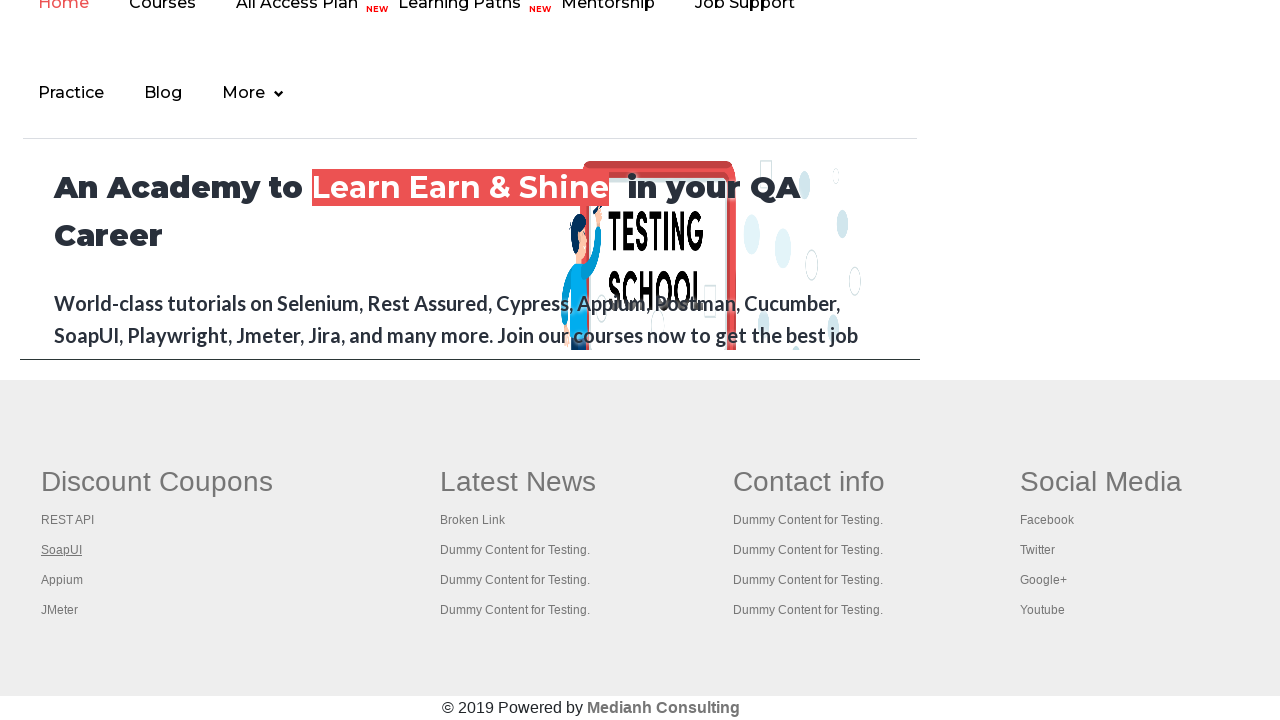

Waited 2 seconds for new tab to load after opening link 3
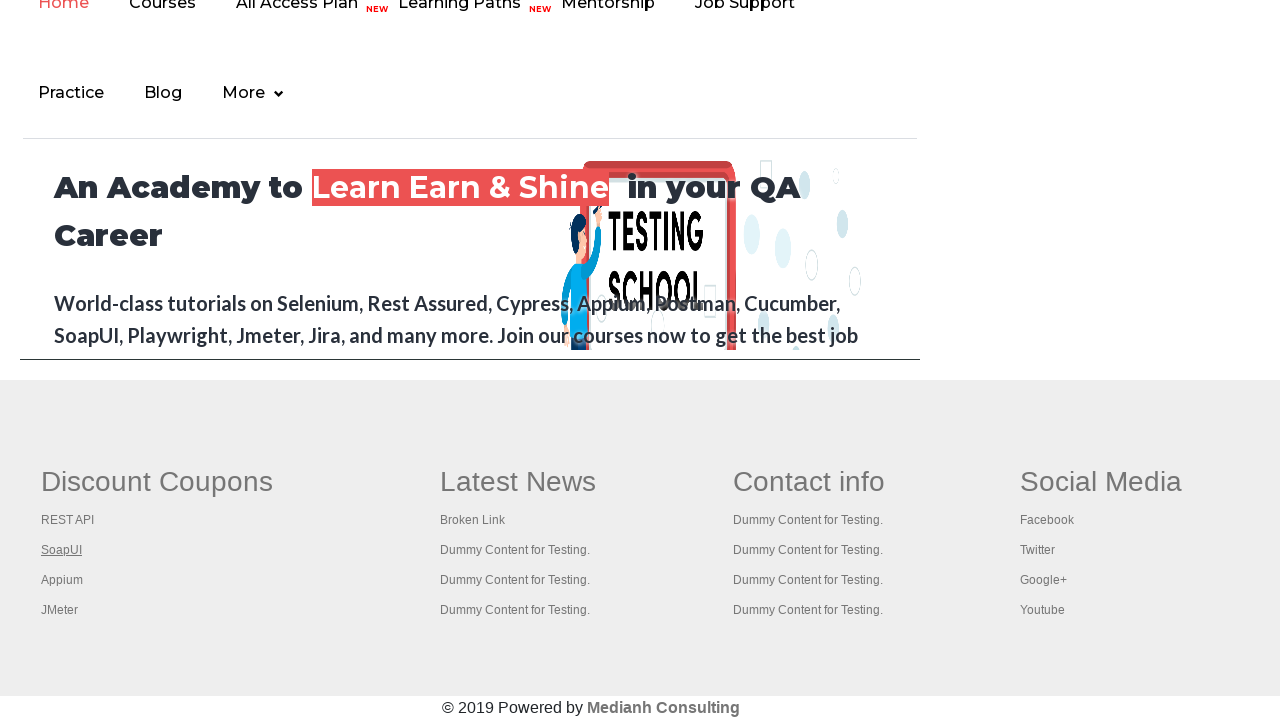

Opened link 4 in a new tab using Ctrl+Click at (62, 580) on xpath=//td[1]//ul[1] >> a >> nth=3
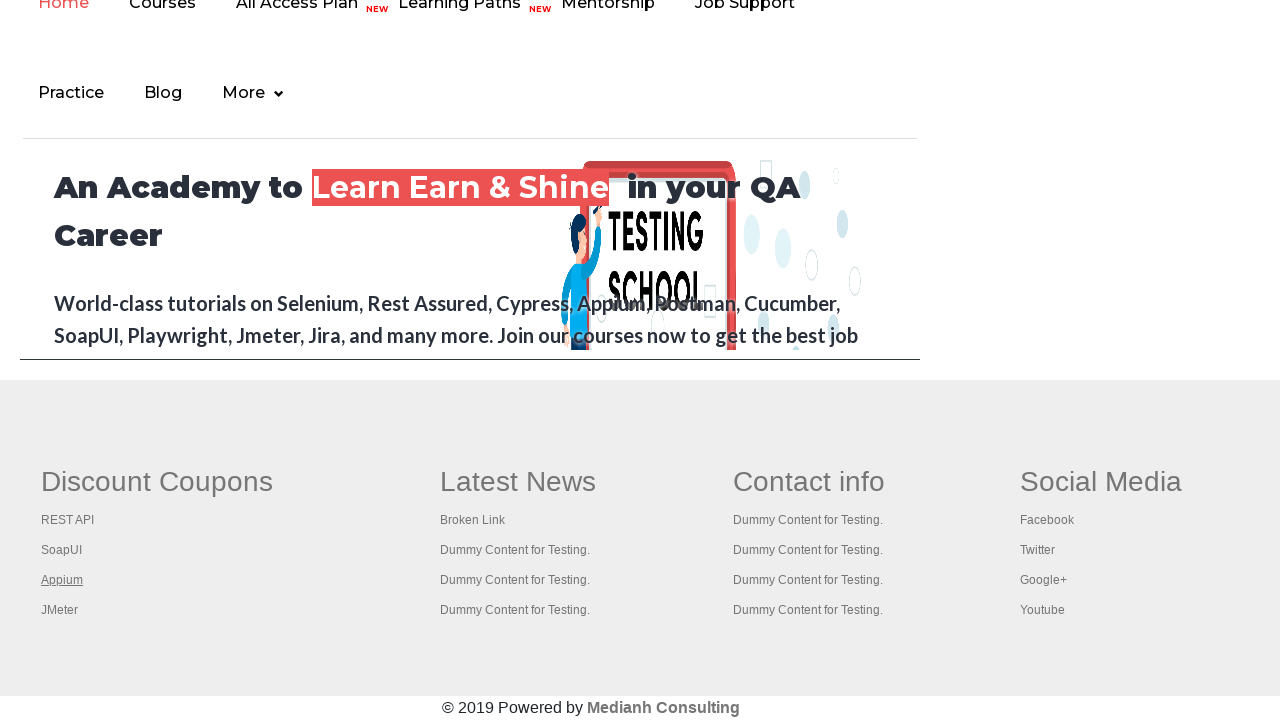

Waited 2 seconds for new tab to load after opening link 4
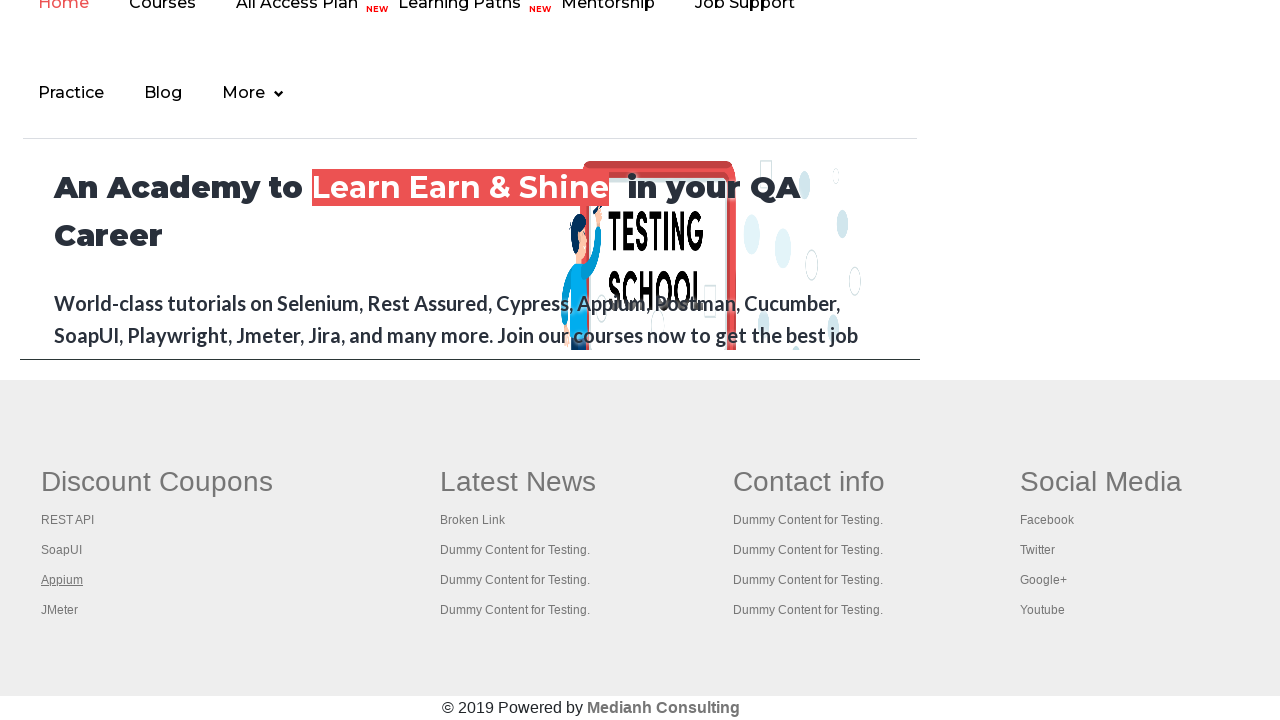

Opened link 5 in a new tab using Ctrl+Click at (60, 610) on xpath=//td[1]//ul[1] >> a >> nth=4
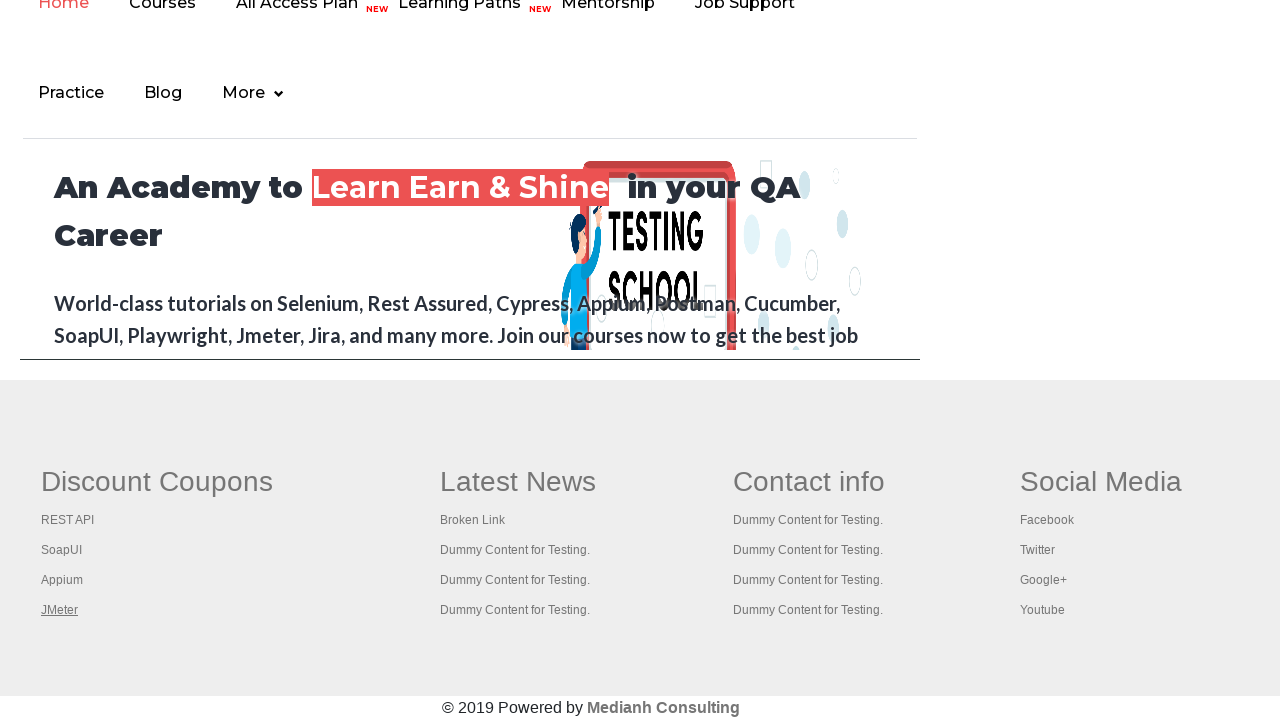

Waited 2 seconds for new tab to load after opening link 5
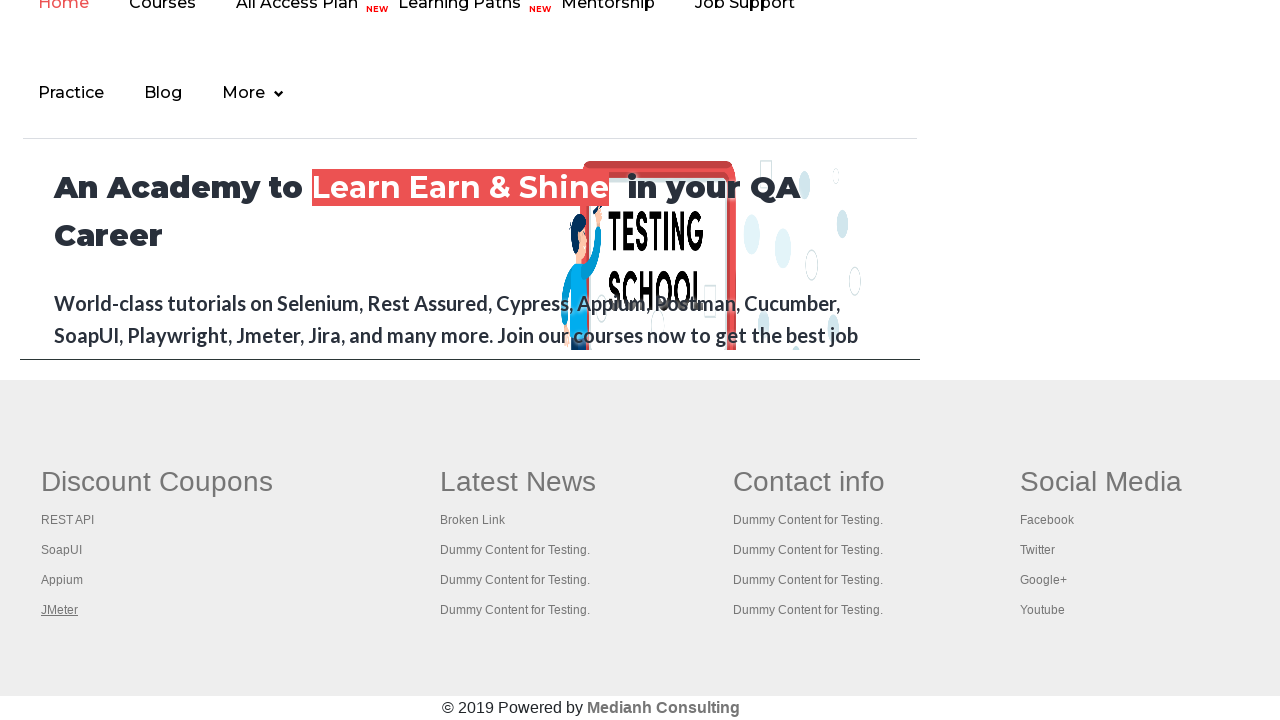

Retrieved all 6 open tabs from the browser context
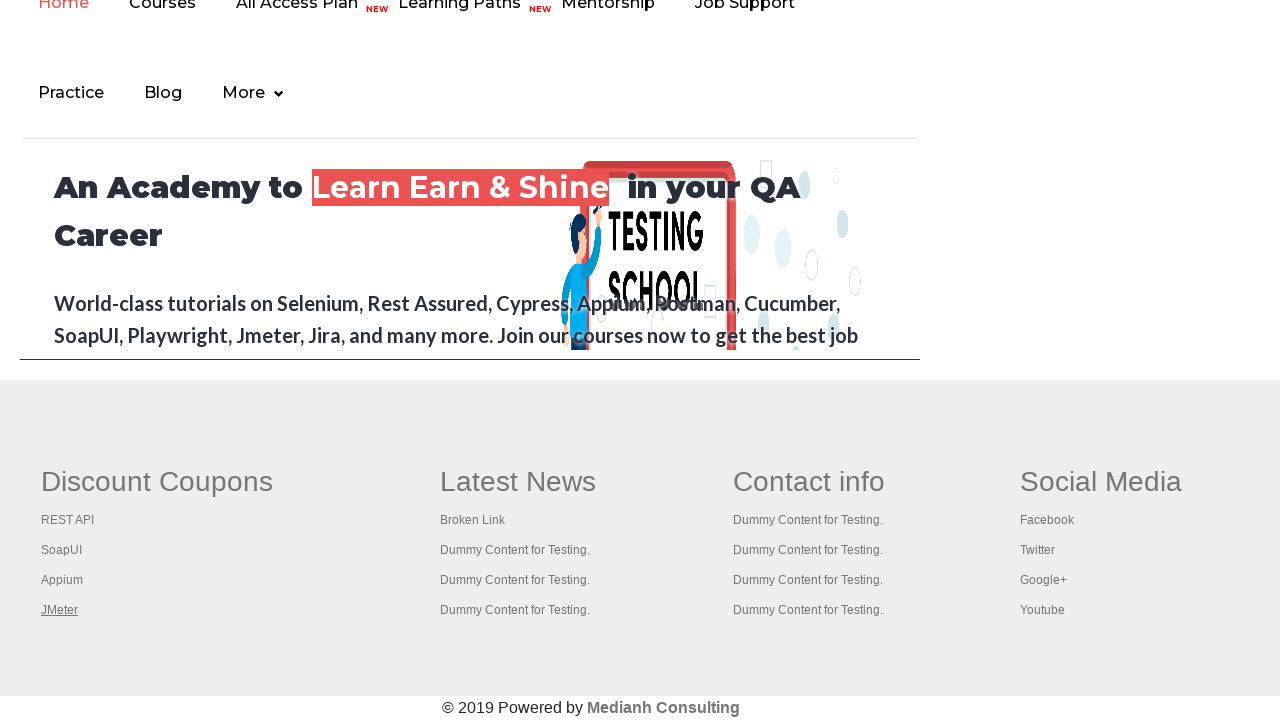

Switched to tab 1 and brought it to focus
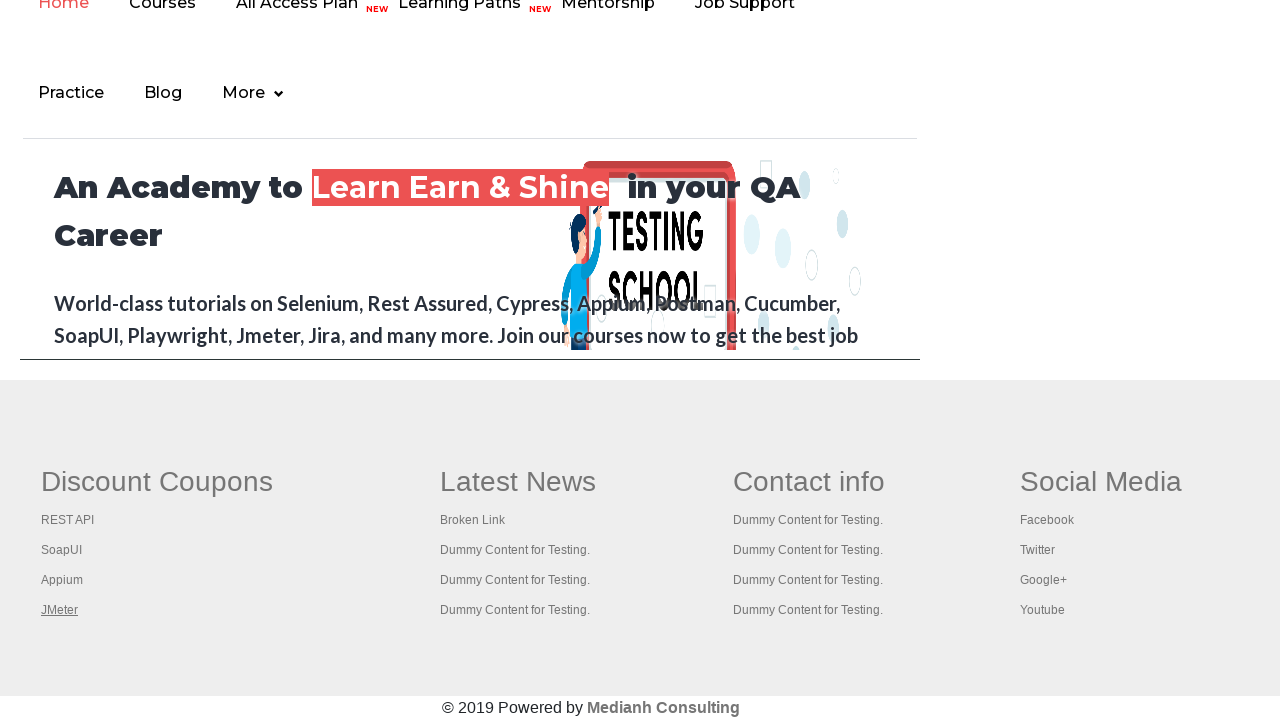

Waited 2 seconds for tab 1 to become active
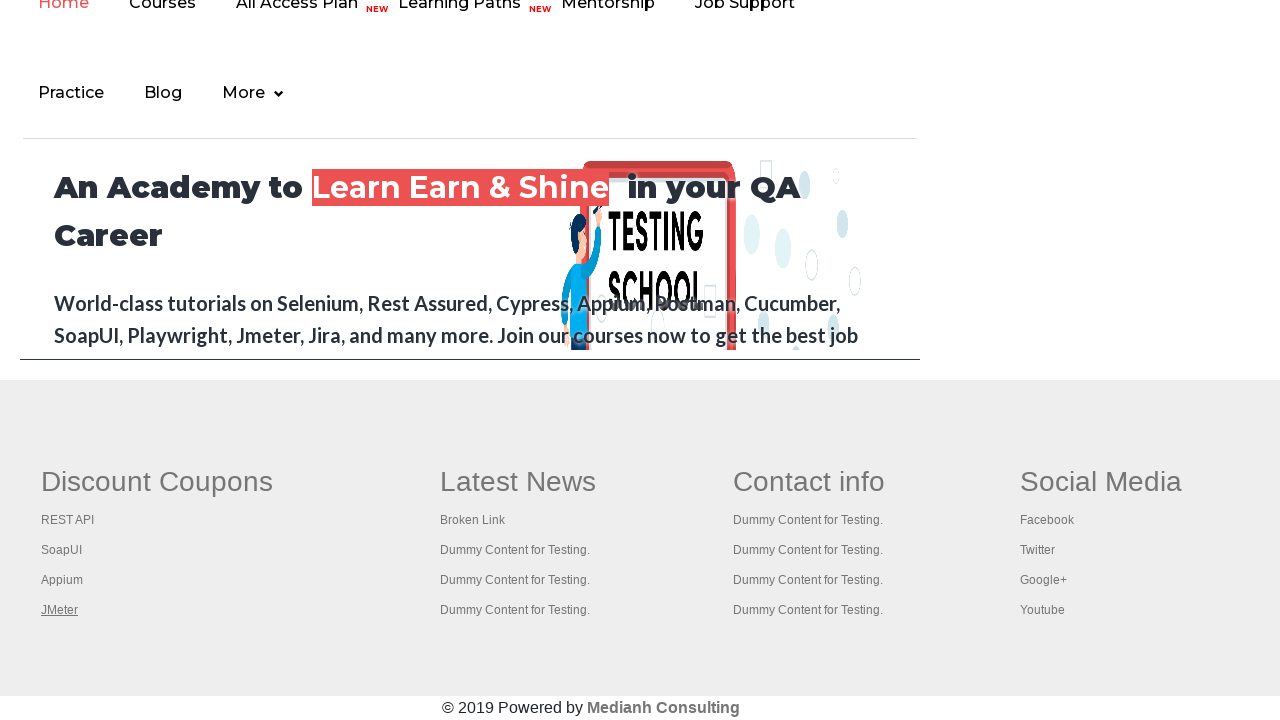

Switched to tab 2 and brought it to focus
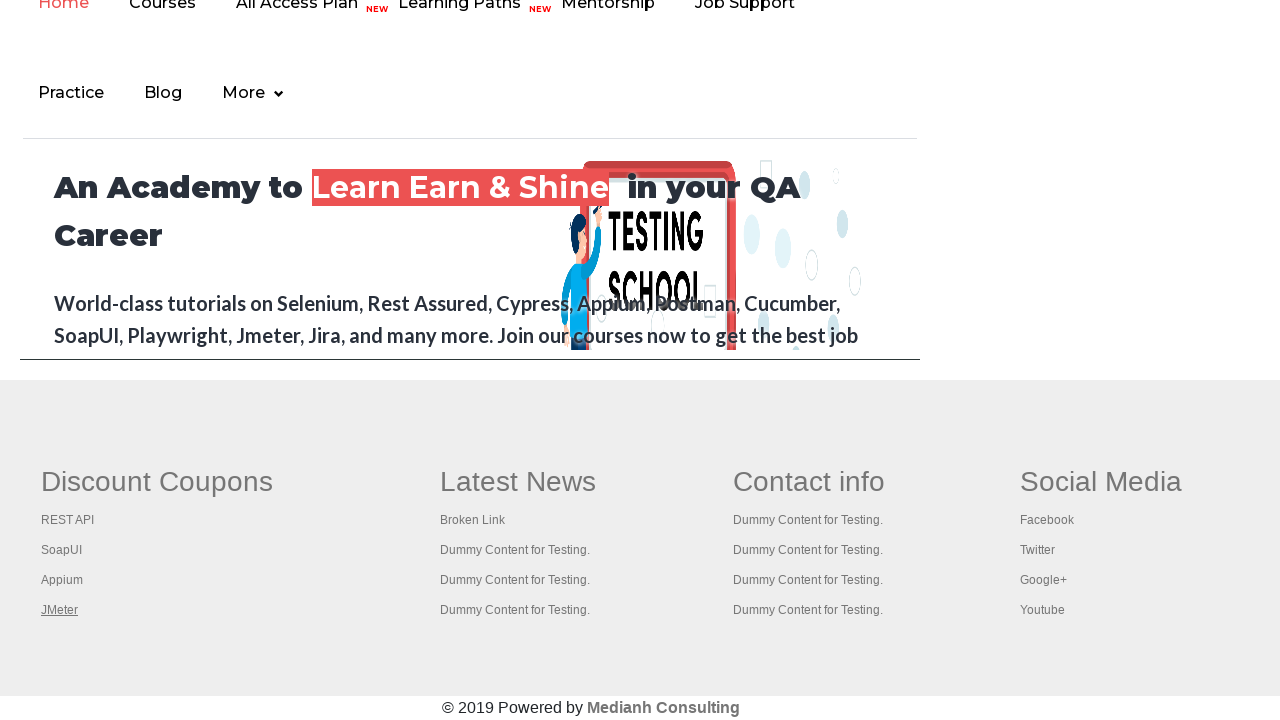

Waited 2 seconds for tab 2 to become active
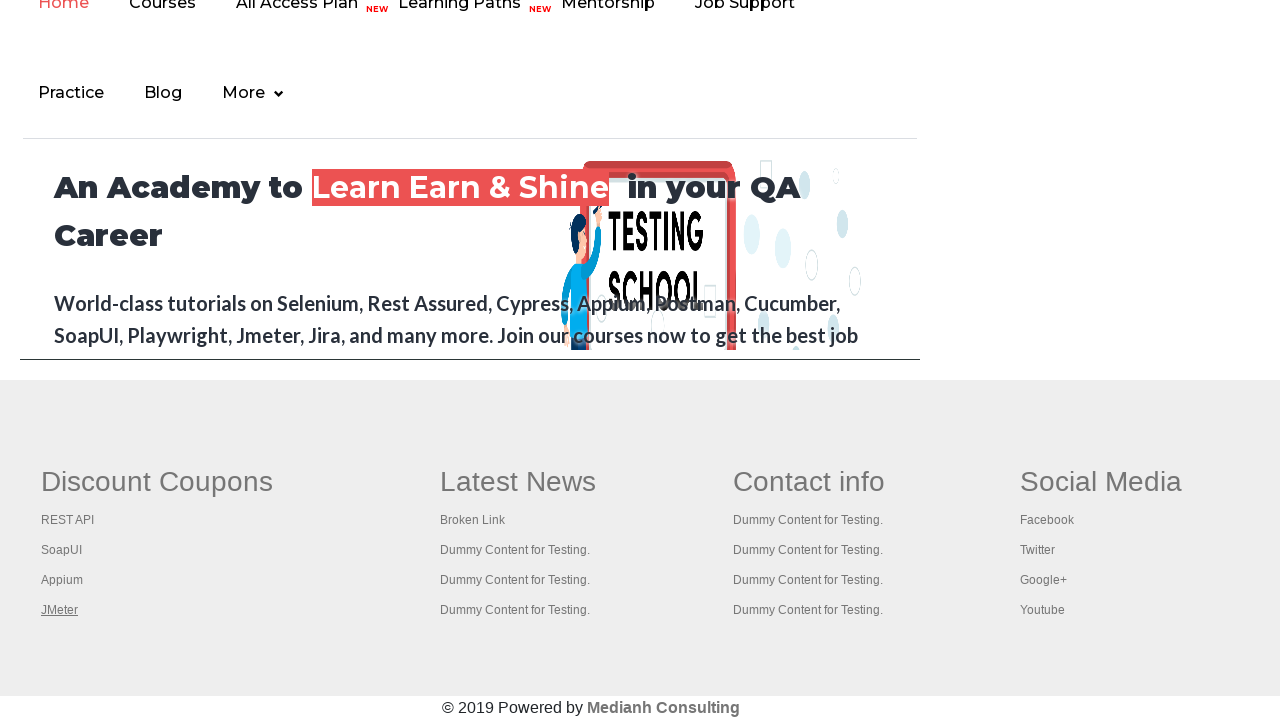

Switched to tab 3 and brought it to focus
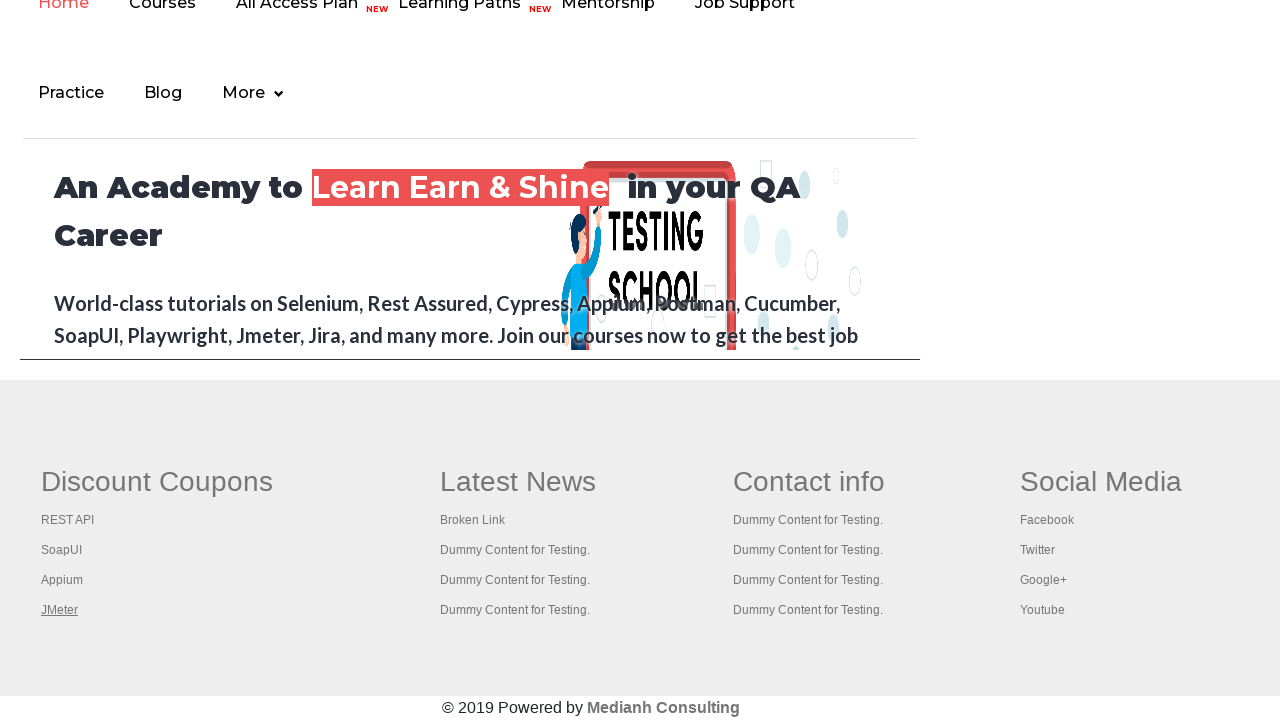

Waited 2 seconds for tab 3 to become active
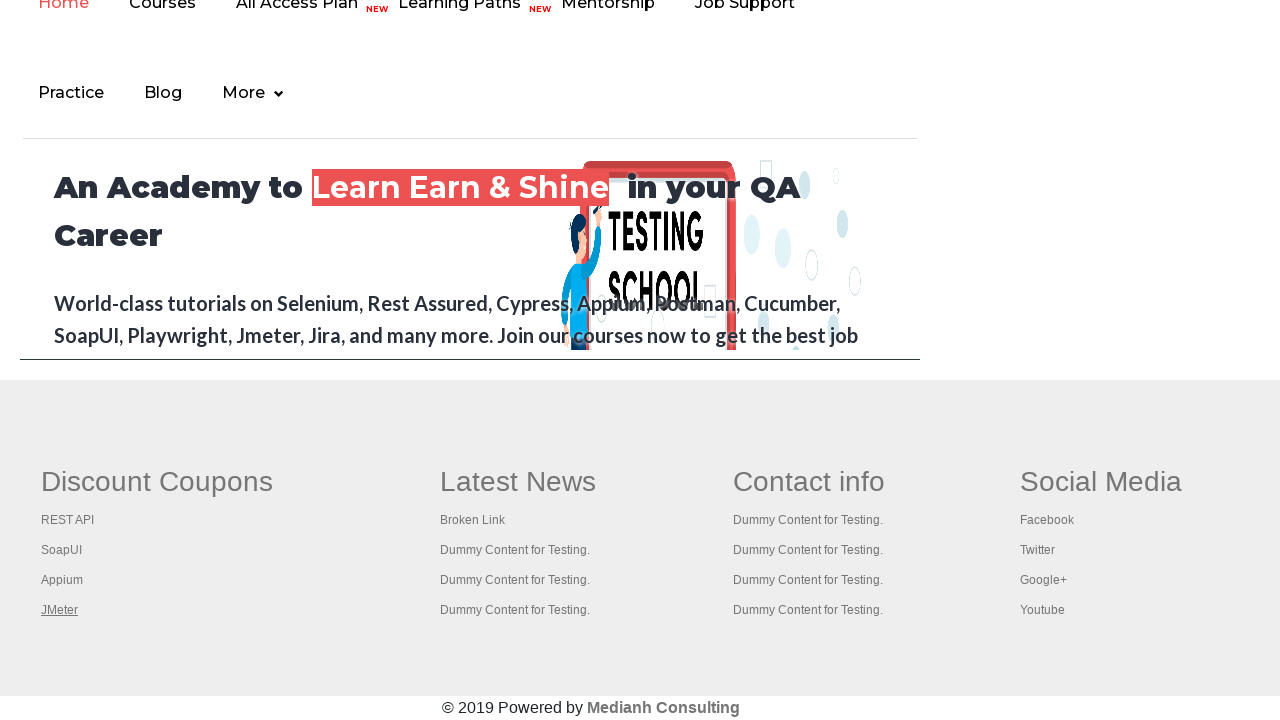

Switched to tab 4 and brought it to focus
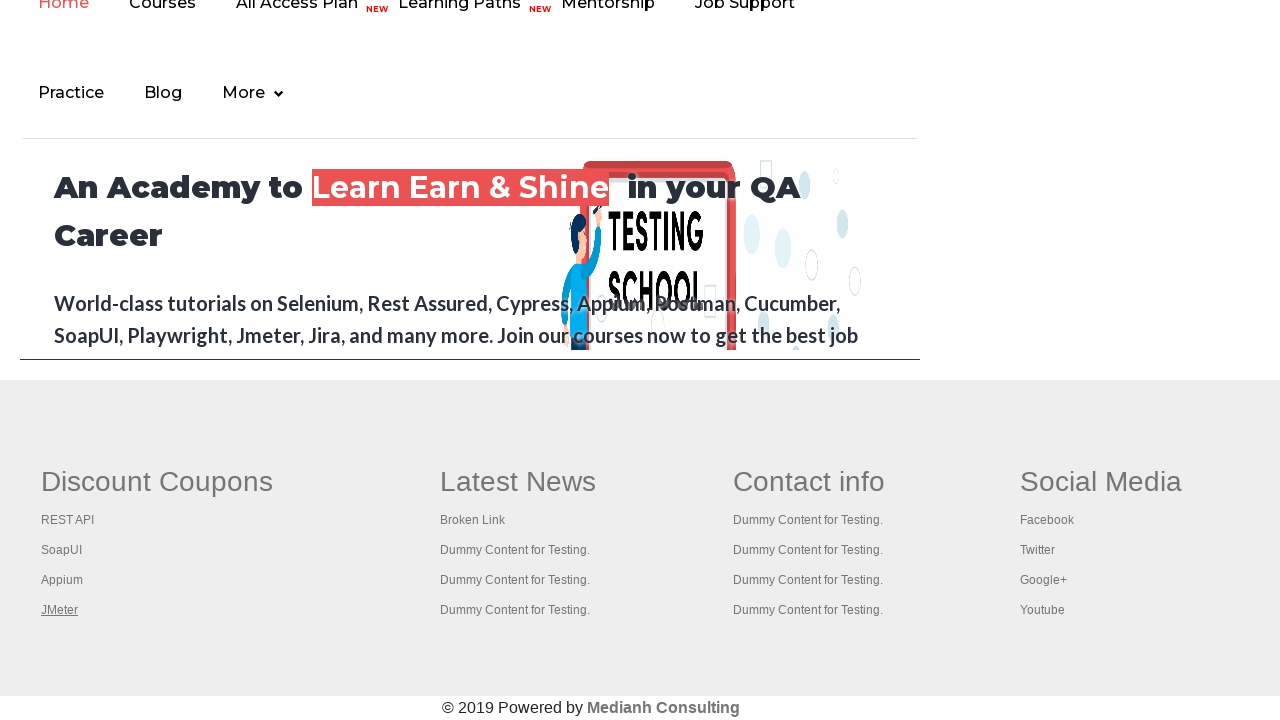

Waited 2 seconds for tab 4 to become active
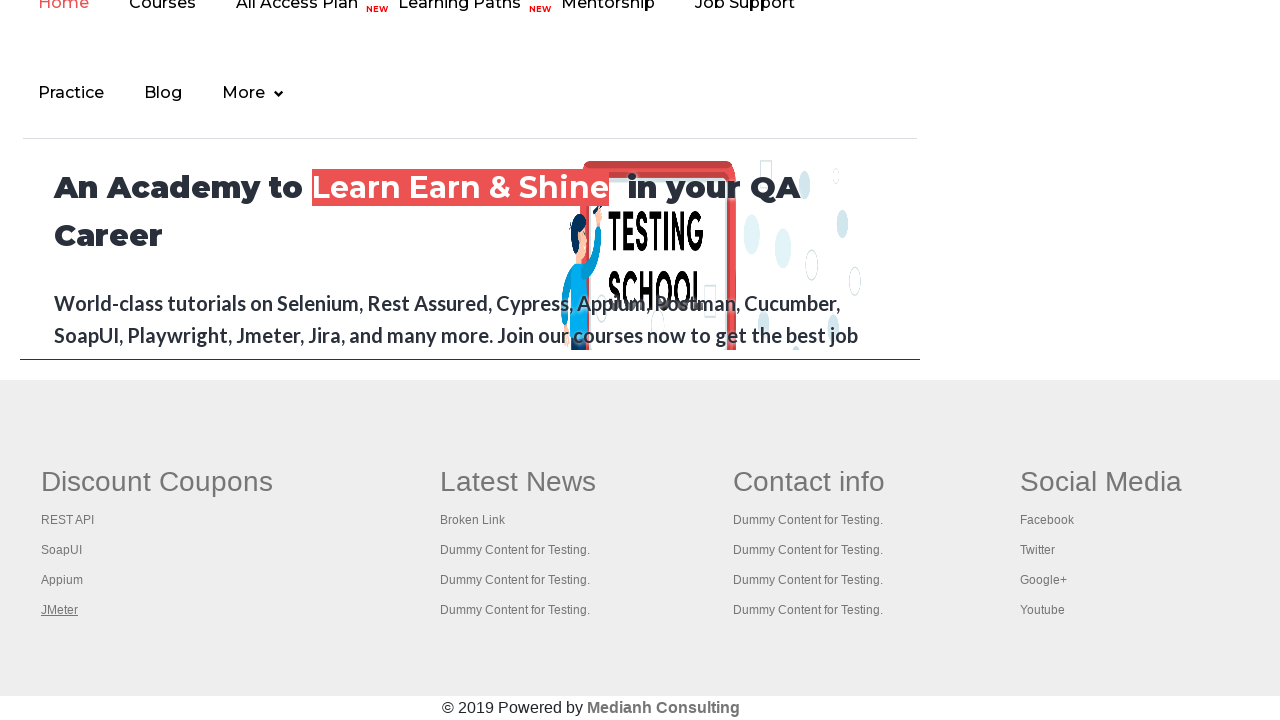

Switched to tab 5 and brought it to focus
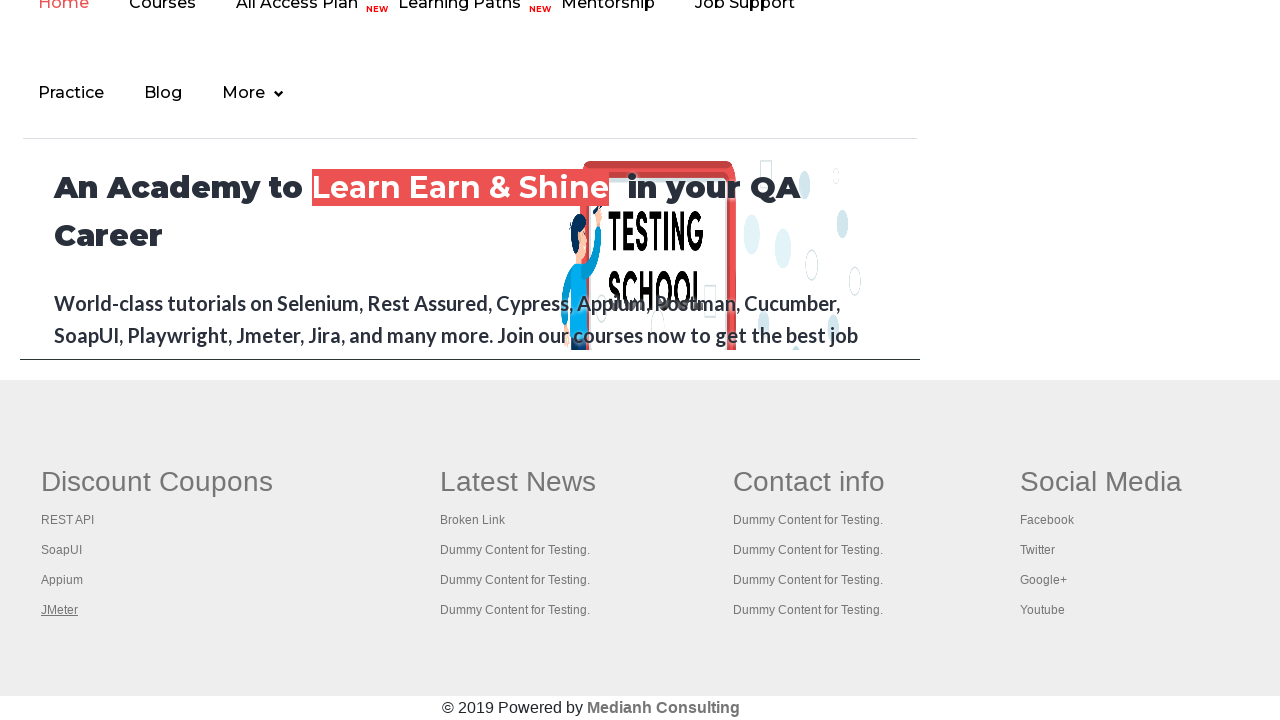

Waited 2 seconds for tab 5 to become active
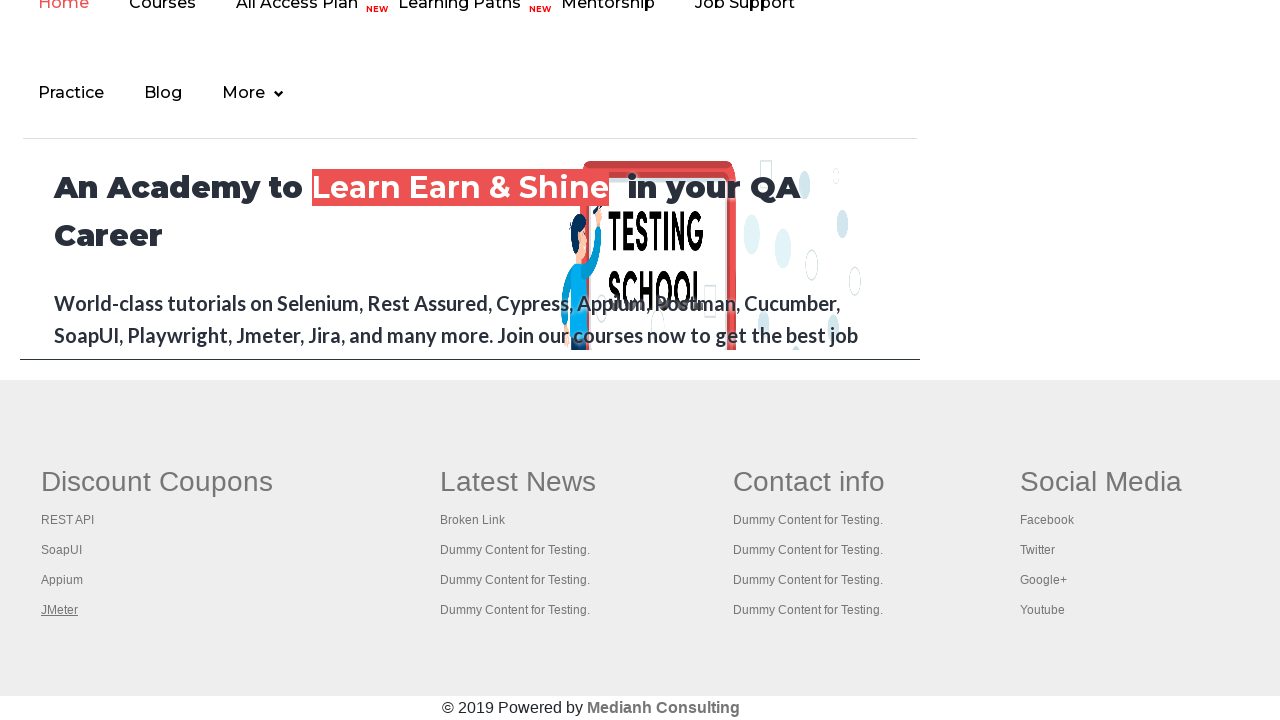

Switched to tab 6 and brought it to focus
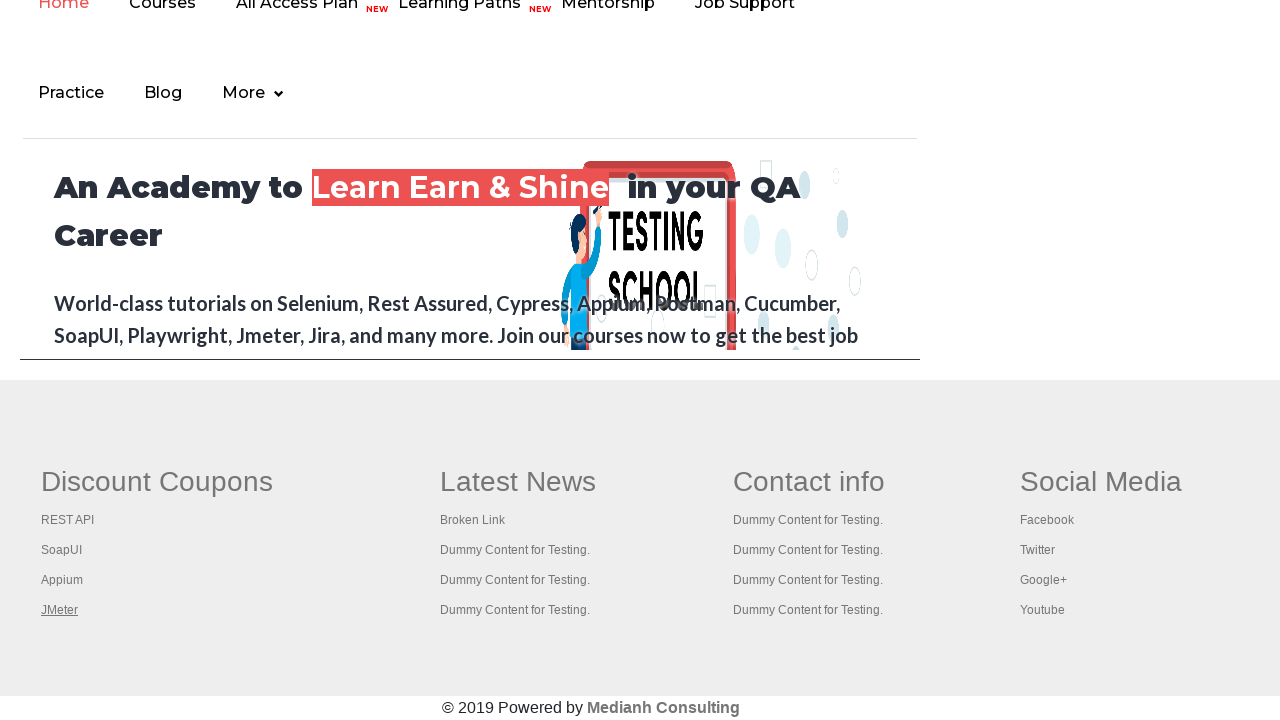

Waited 2 seconds for tab 6 to become active
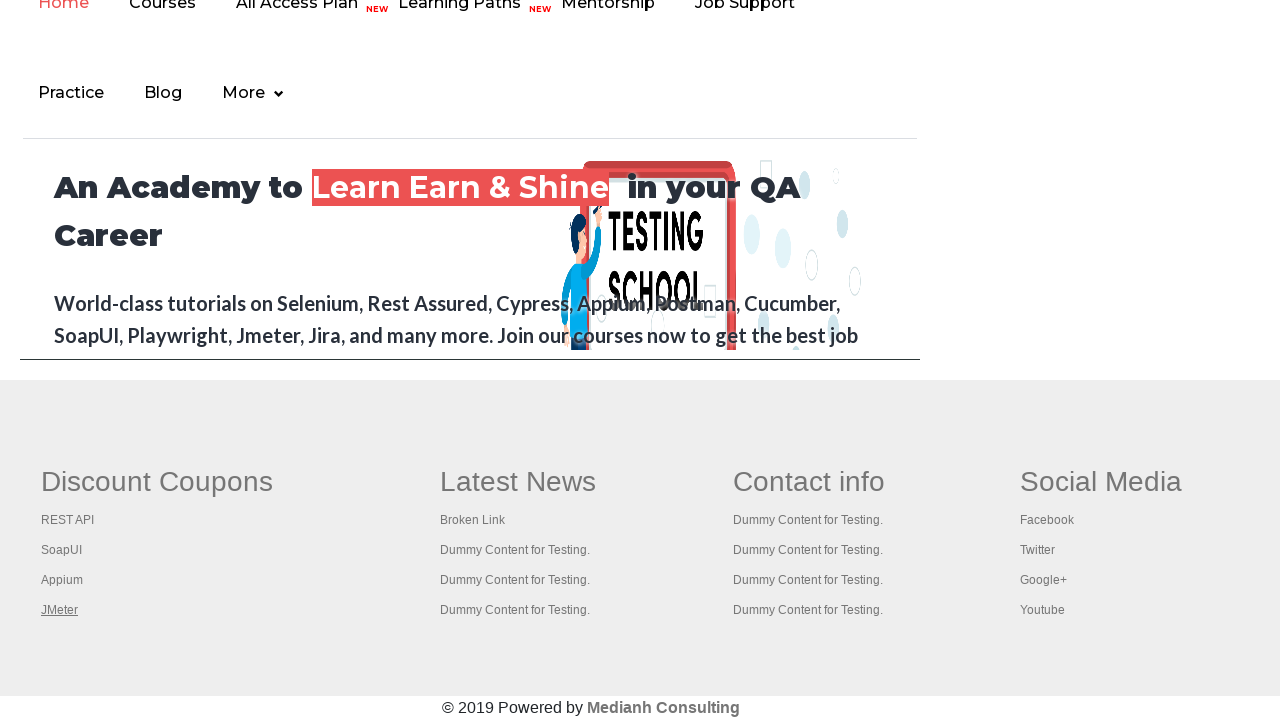

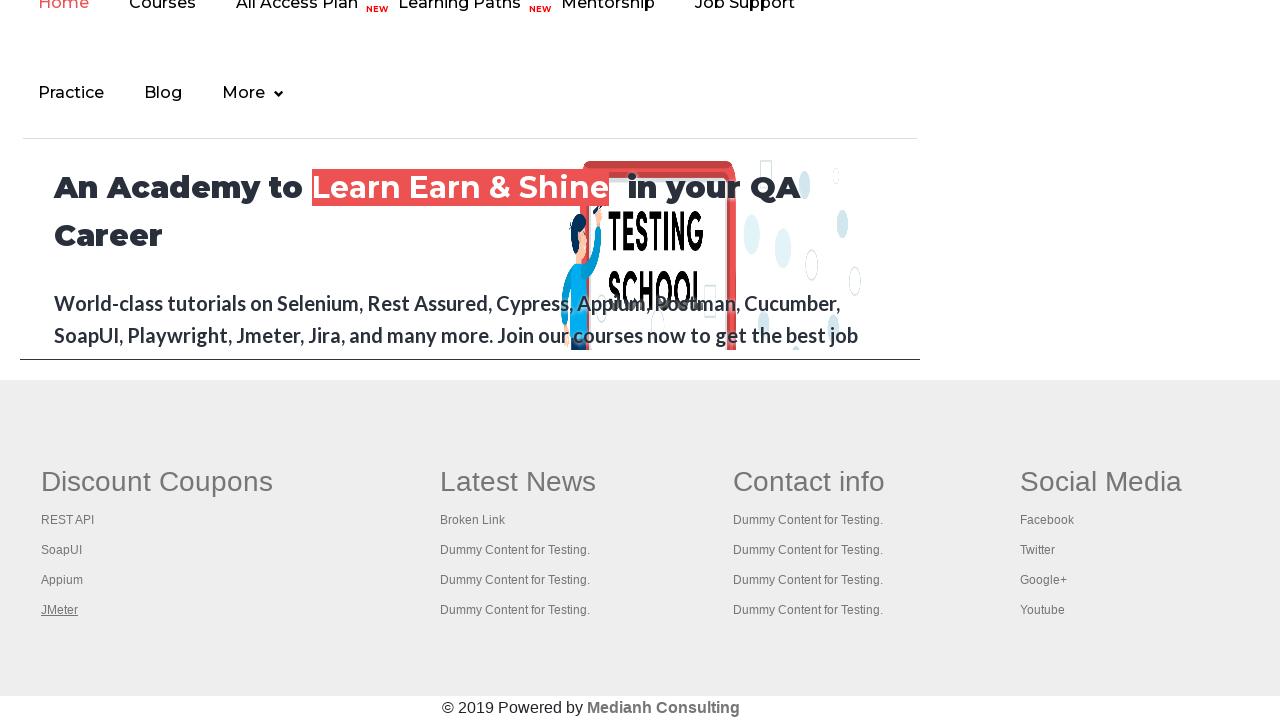